Opens YouTube and then opens Google and Honda in new tabs using JavaScript executor, then iterates through all tabs

Starting URL: https://www.youtube.com

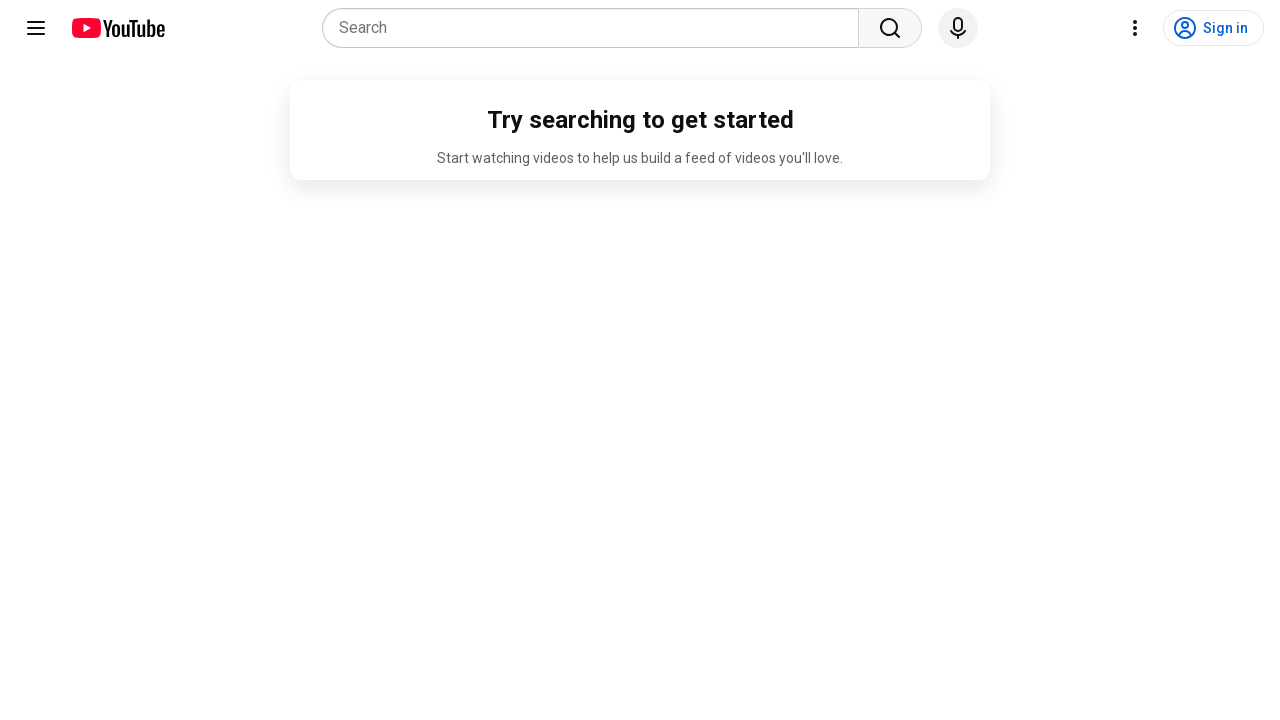

Opened Google in a new tab using JavaScript executor
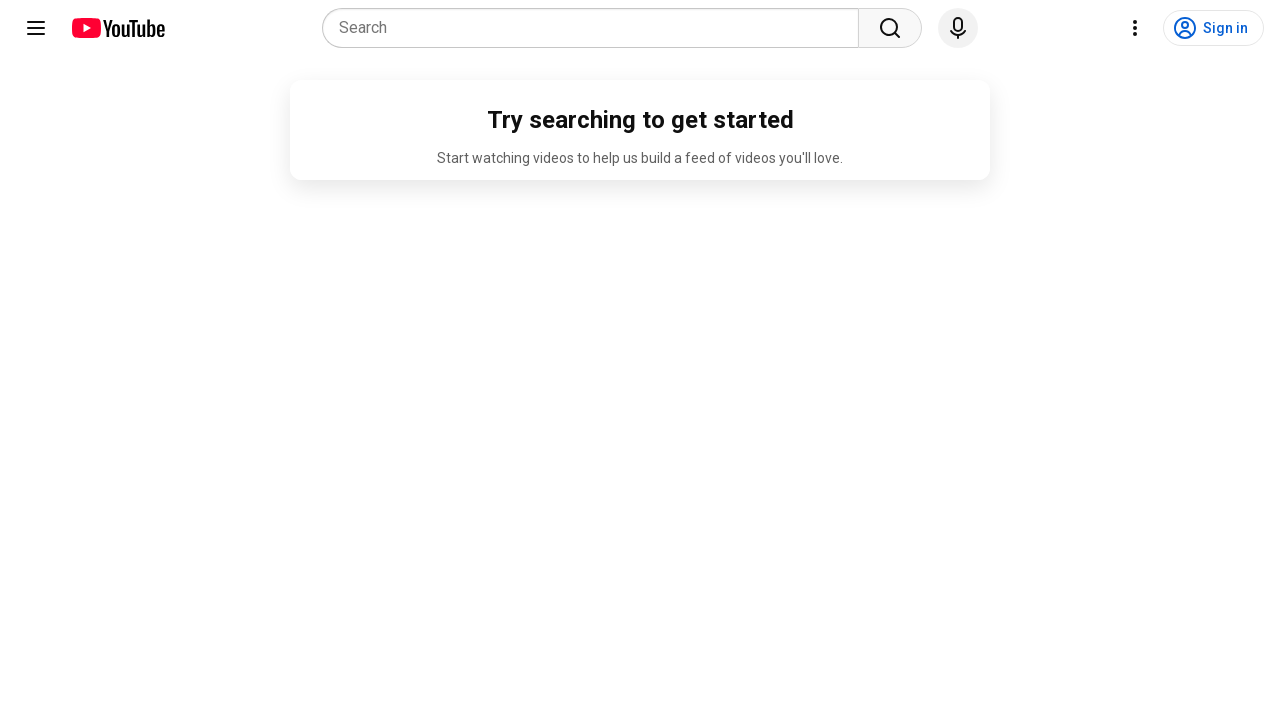

Opened Honda in a new tab using JavaScript executor
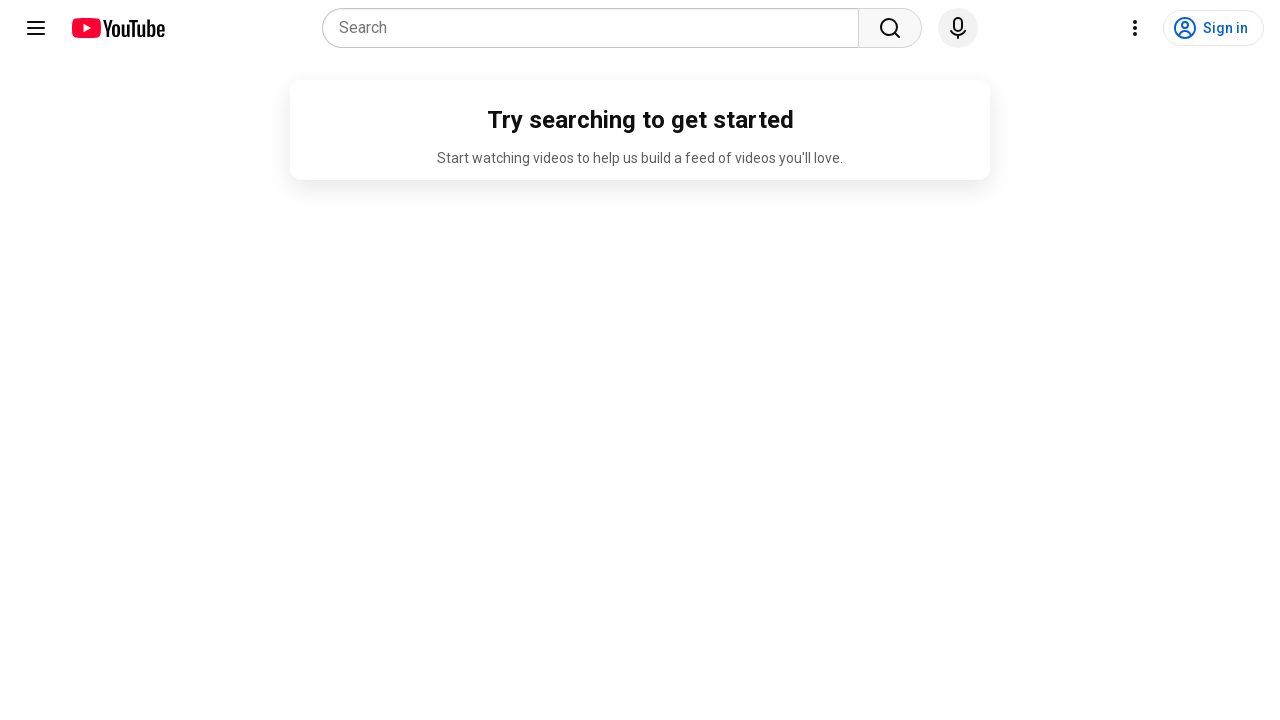

Retrieved all open tabs/pages from context
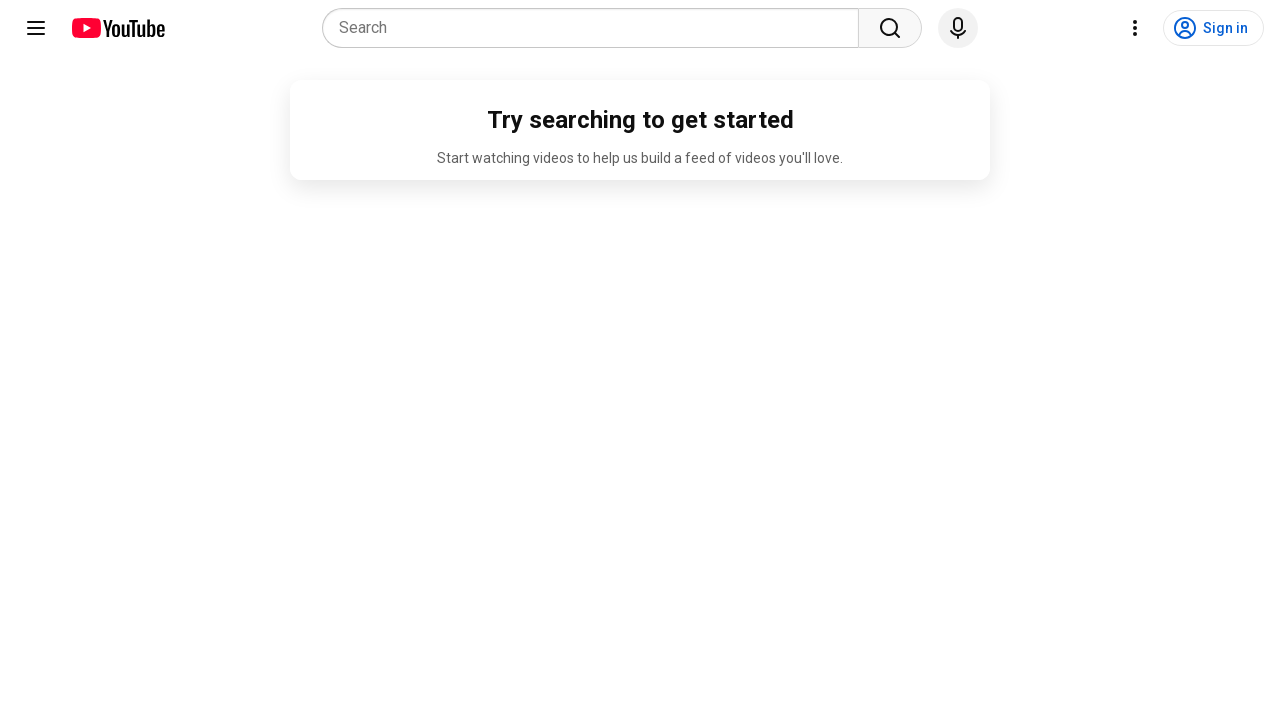

Brought tab to front
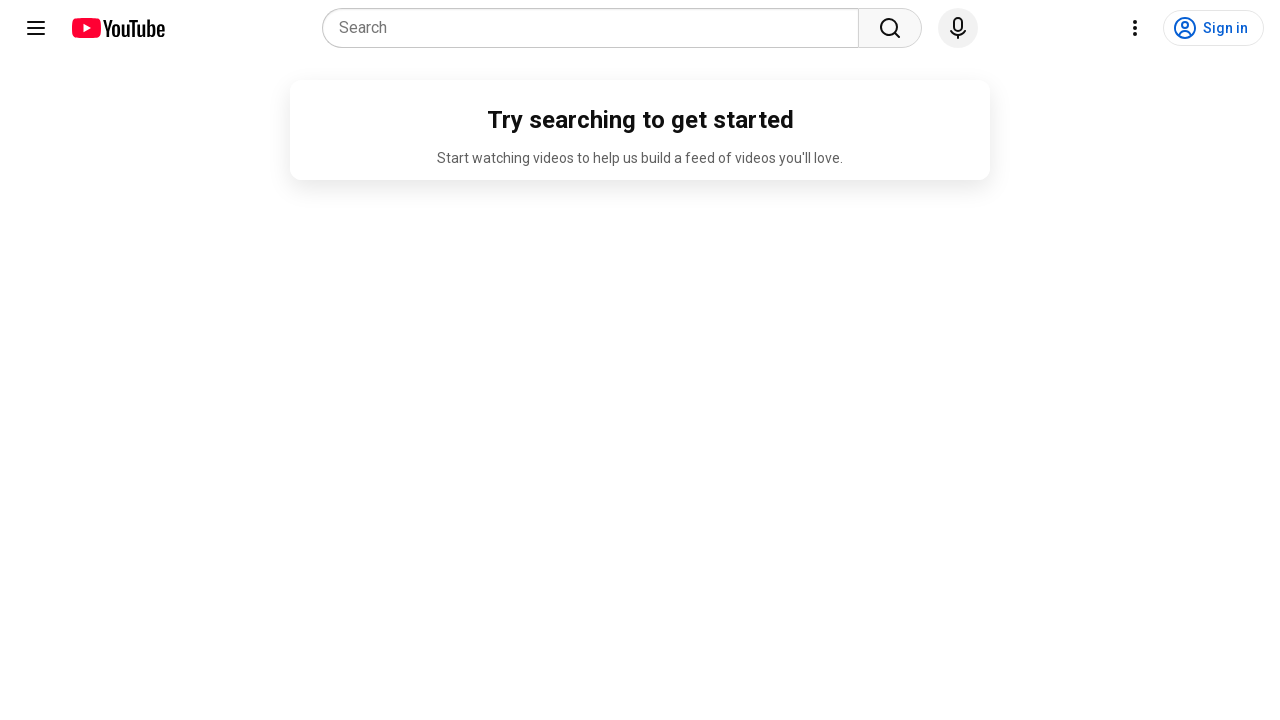

Printed page title: YouTube
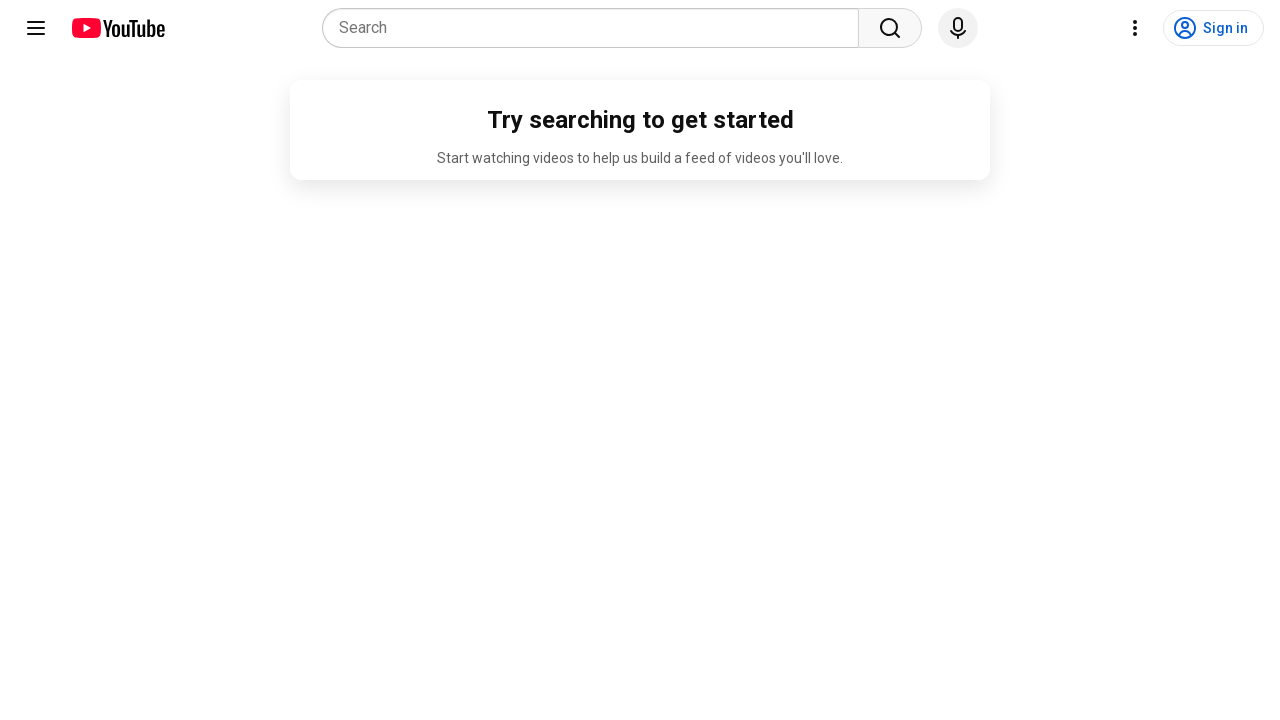

Brought tab to front
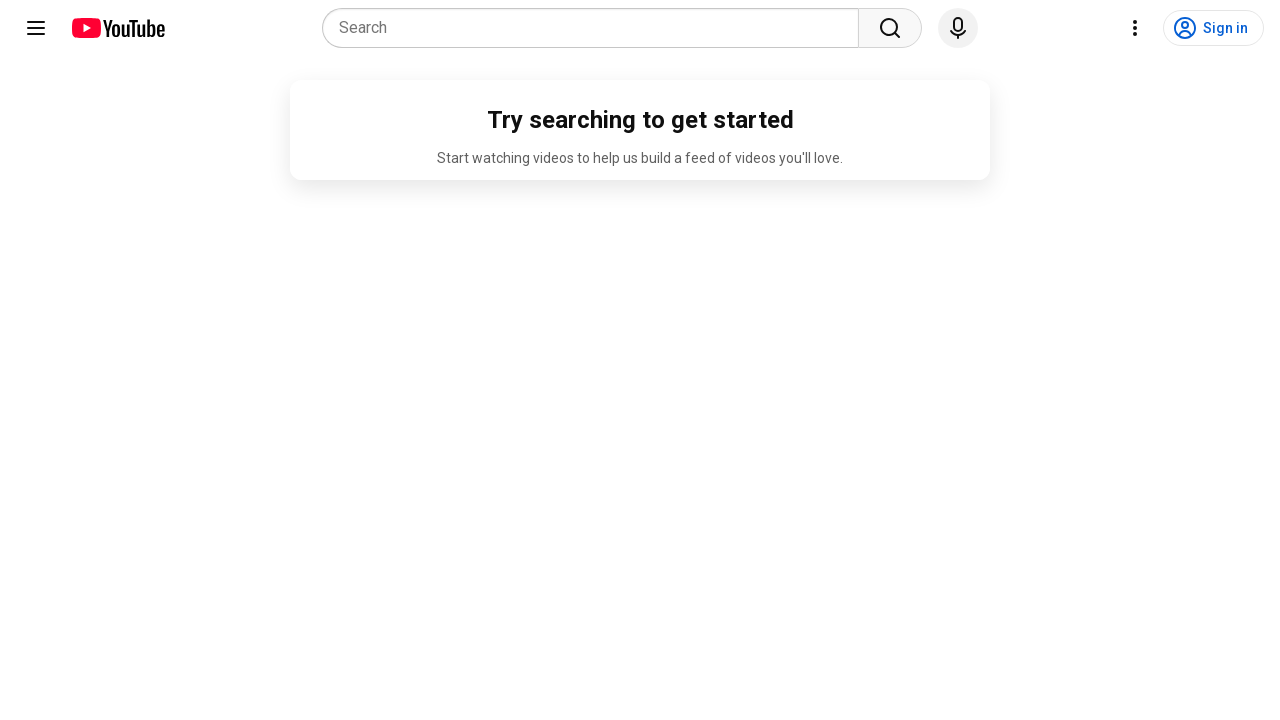

Printed page title: 
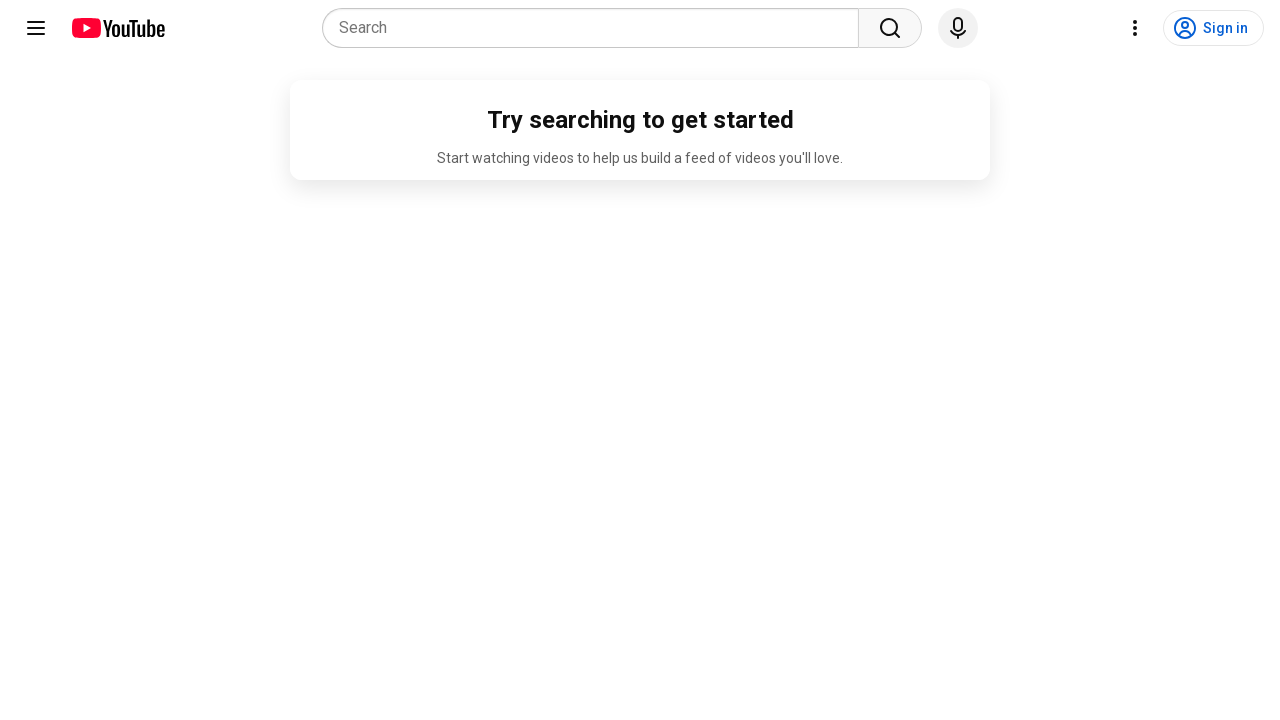

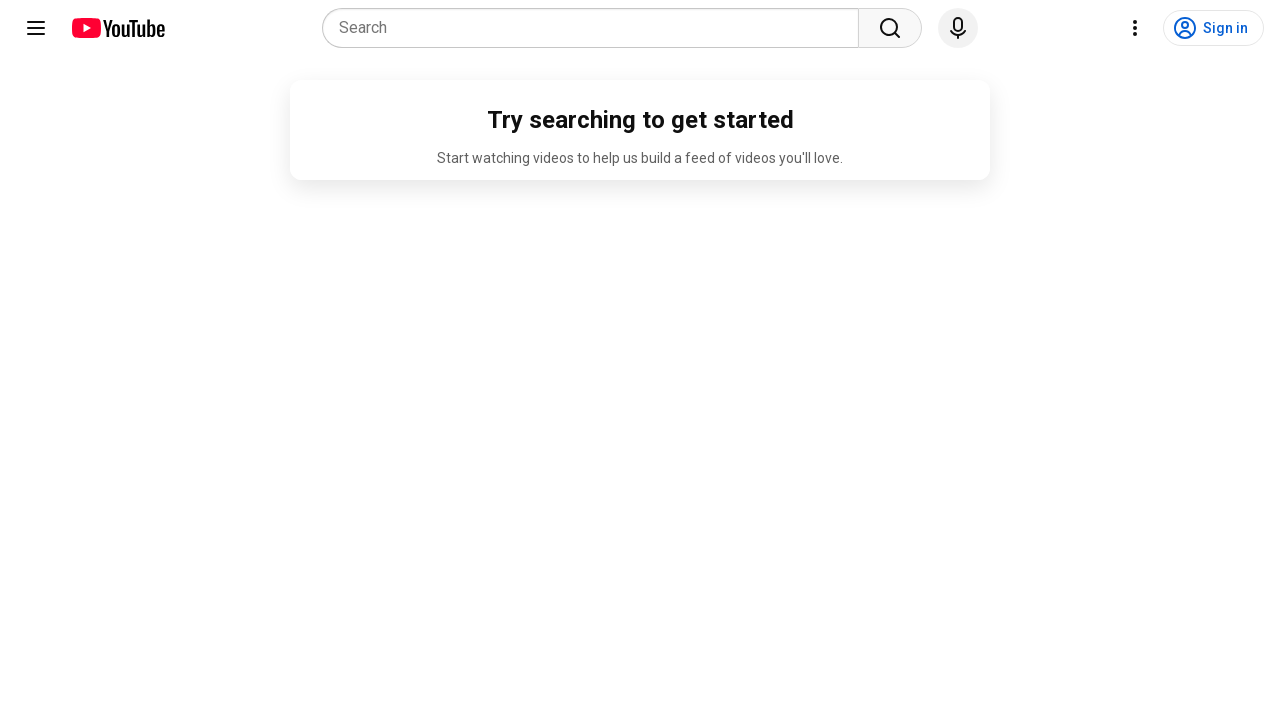